Tests dynamic controls functionality by toggling an input field from disabled to enabled state, then entering text into it

Starting URL: https://v1.training-support.net/selenium/dynamic-controls

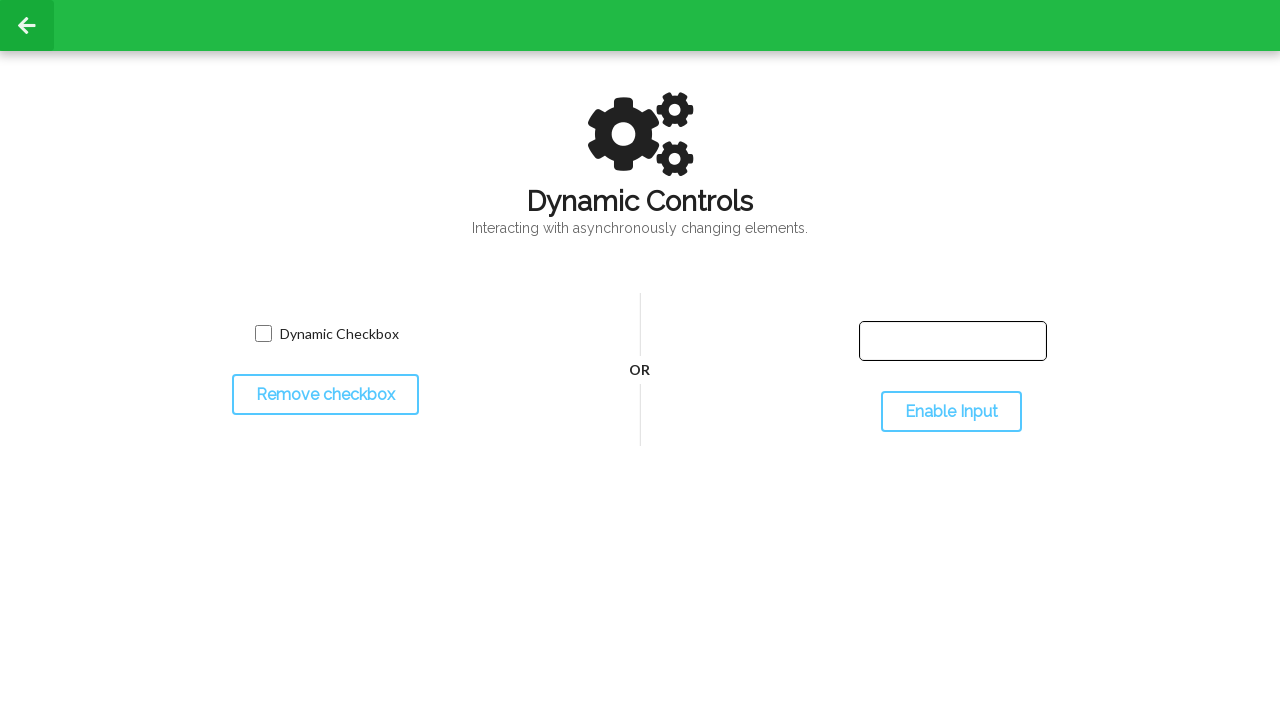

Located the input text box element
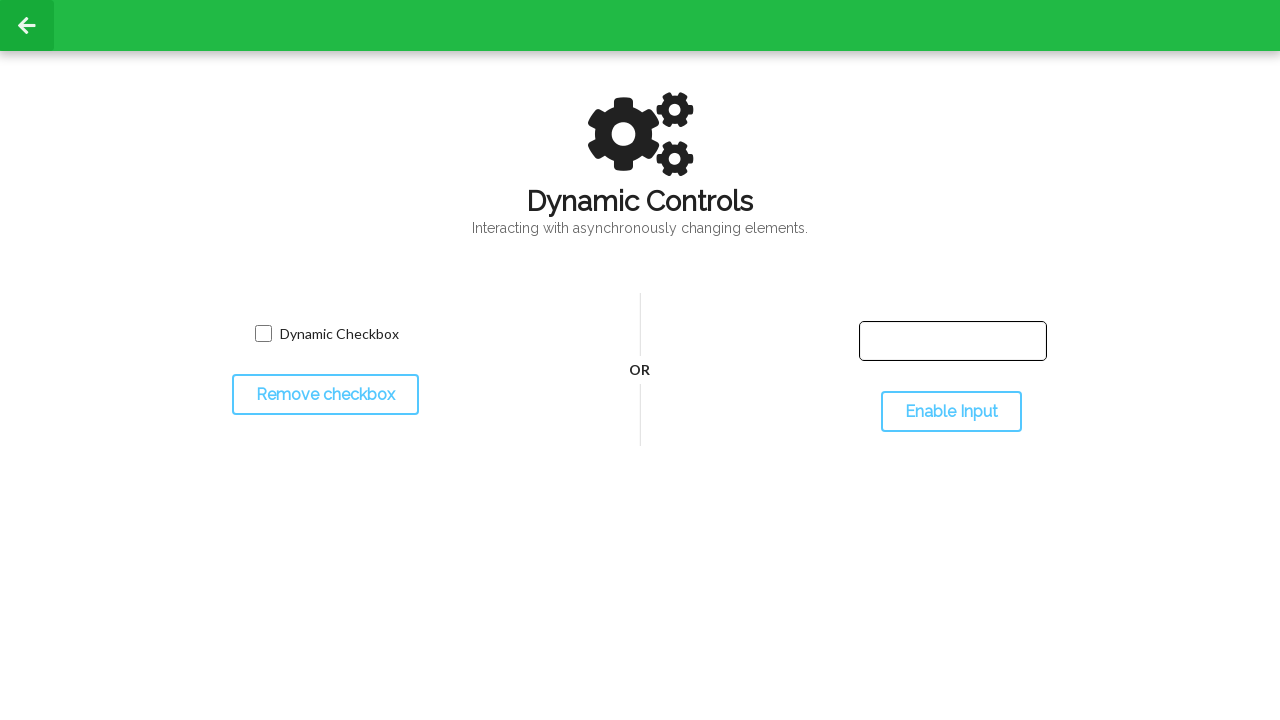

Clicked the toggle input button to enable the text box at (951, 412) on #toggleInput
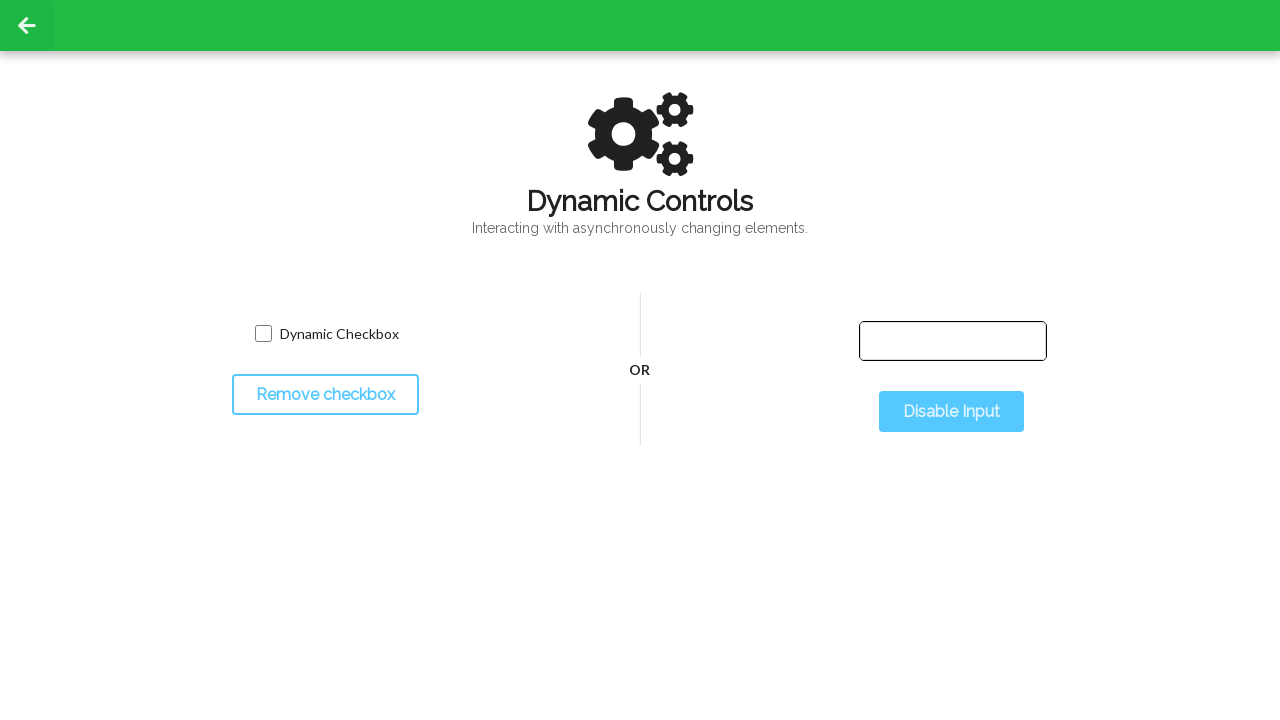

Waited for the input text box to become enabled
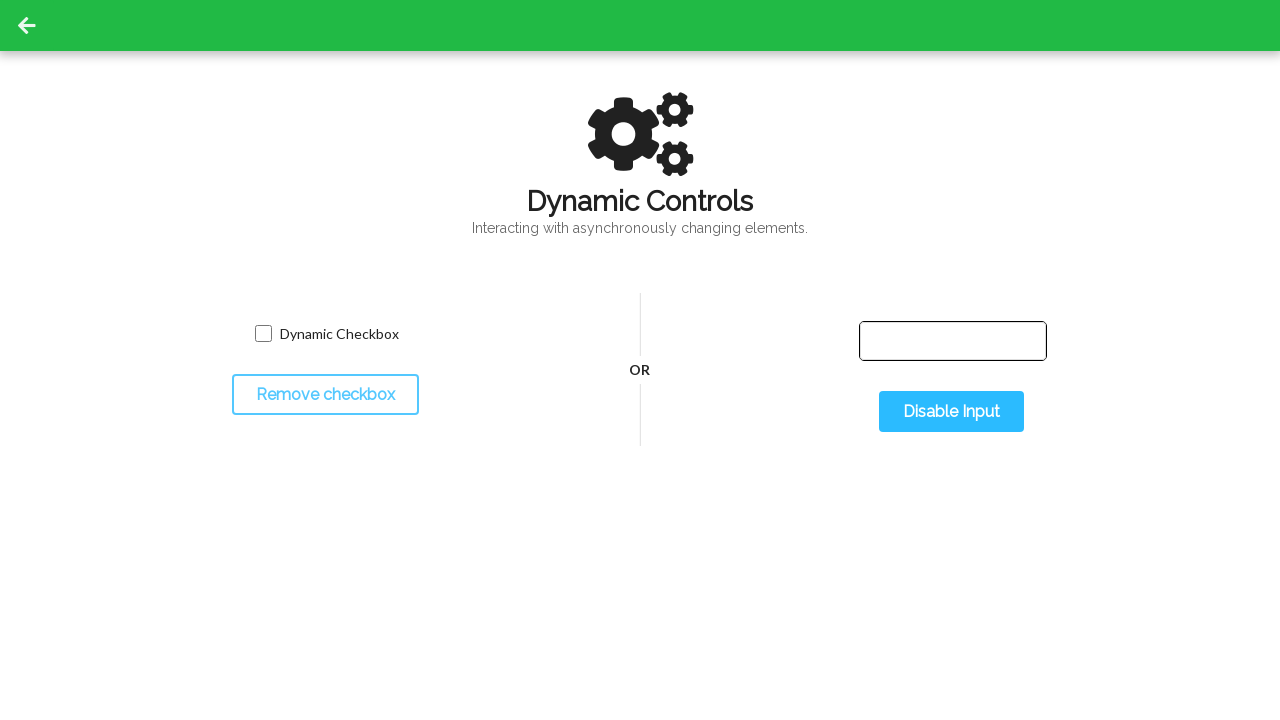

Filled the enabled text box with 'Selenium with Python' on #input-text
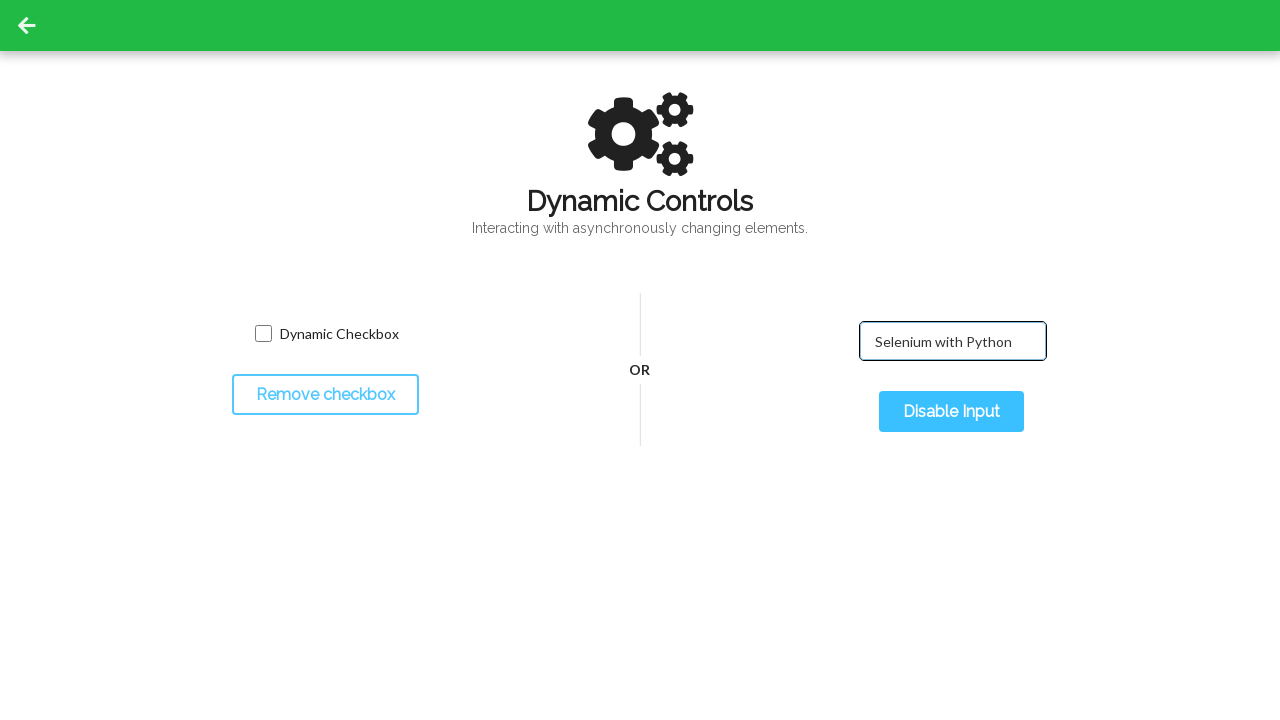

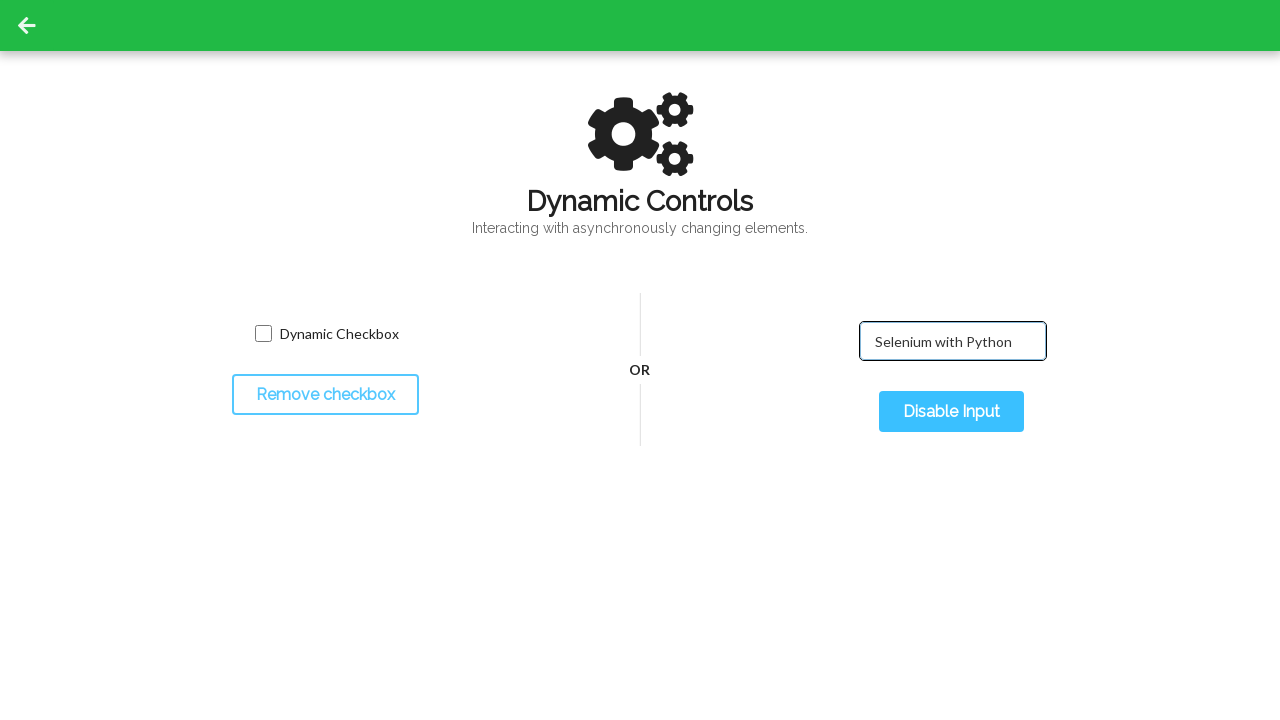